Tests click-and-hold mouse interaction by pressing and holding on a circular element for 3 seconds, then releasing it to trigger the interactive animation.

Starting URL: https://www.kirupa.com/html5/press_and_hold.htm

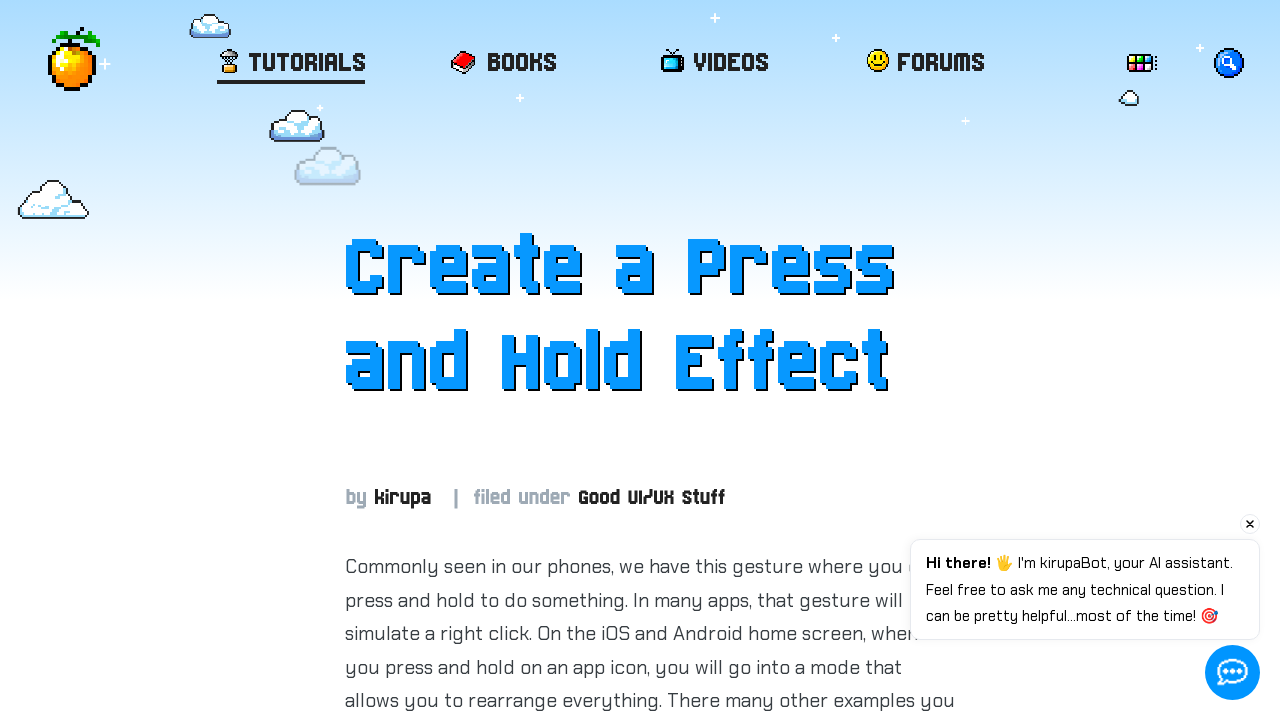

Located the circular element with ID 'item'
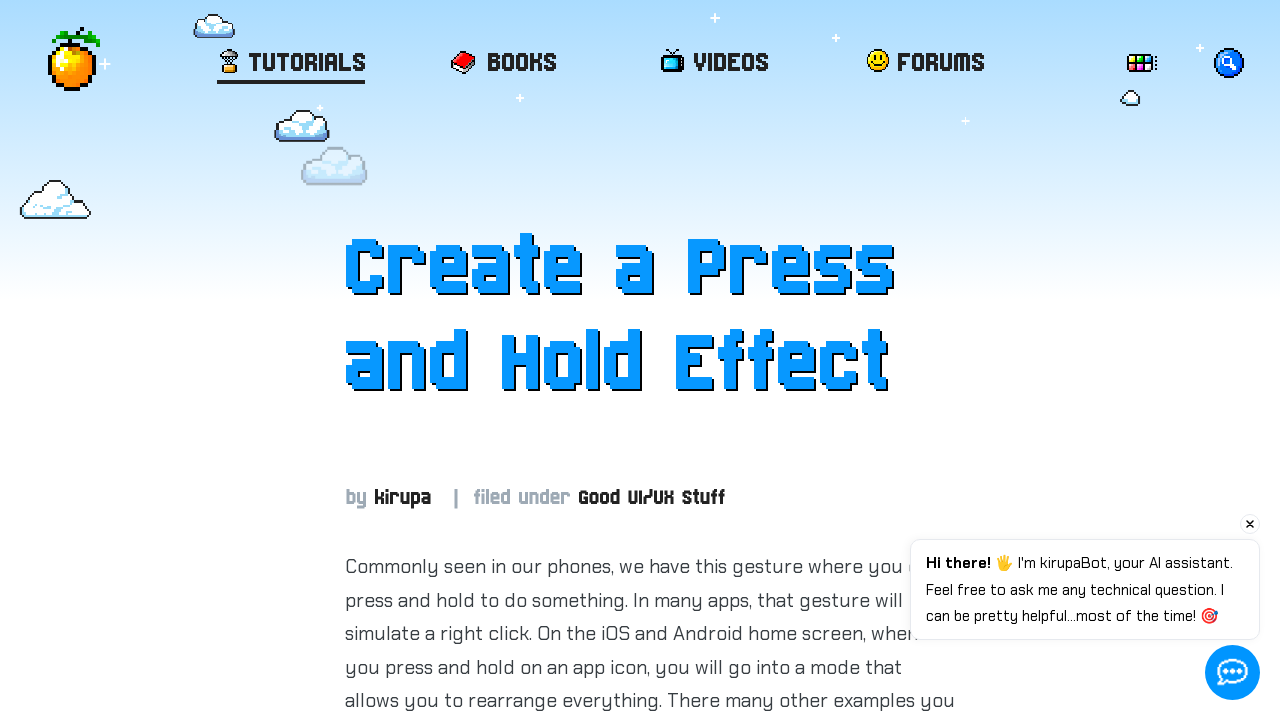

Circle element is now visible
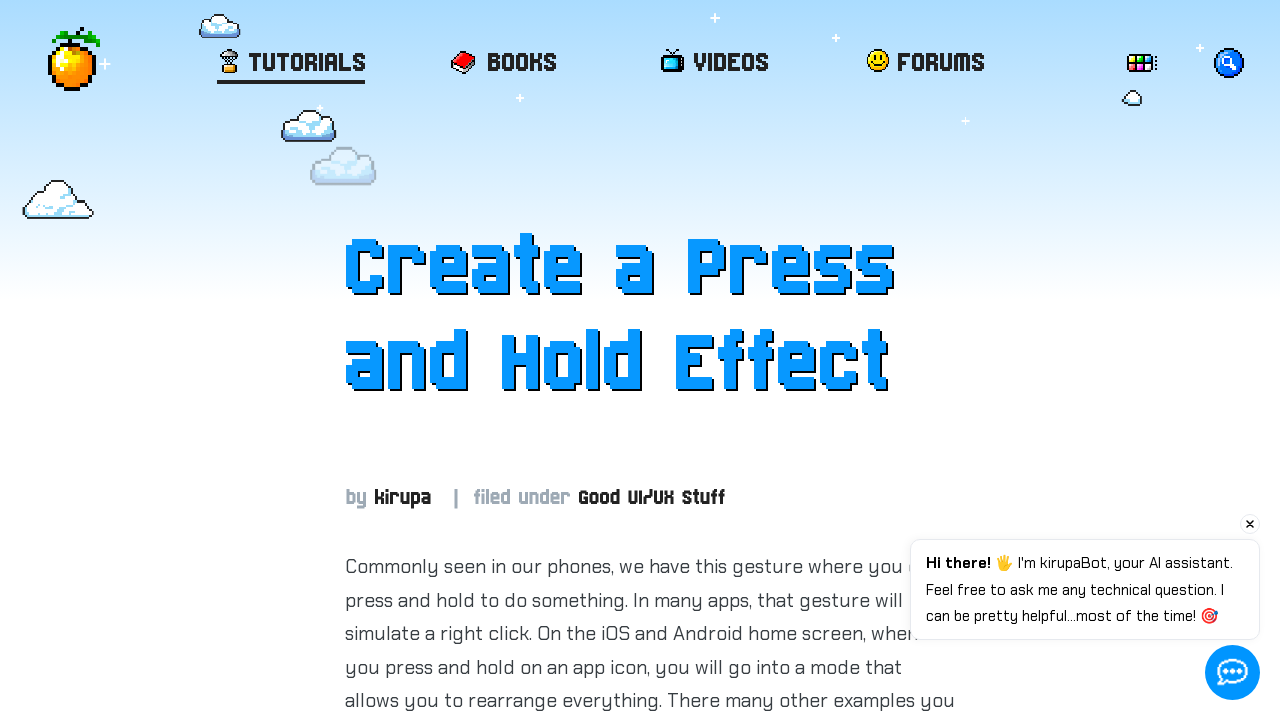

Retrieved bounding box coordinates of the circle
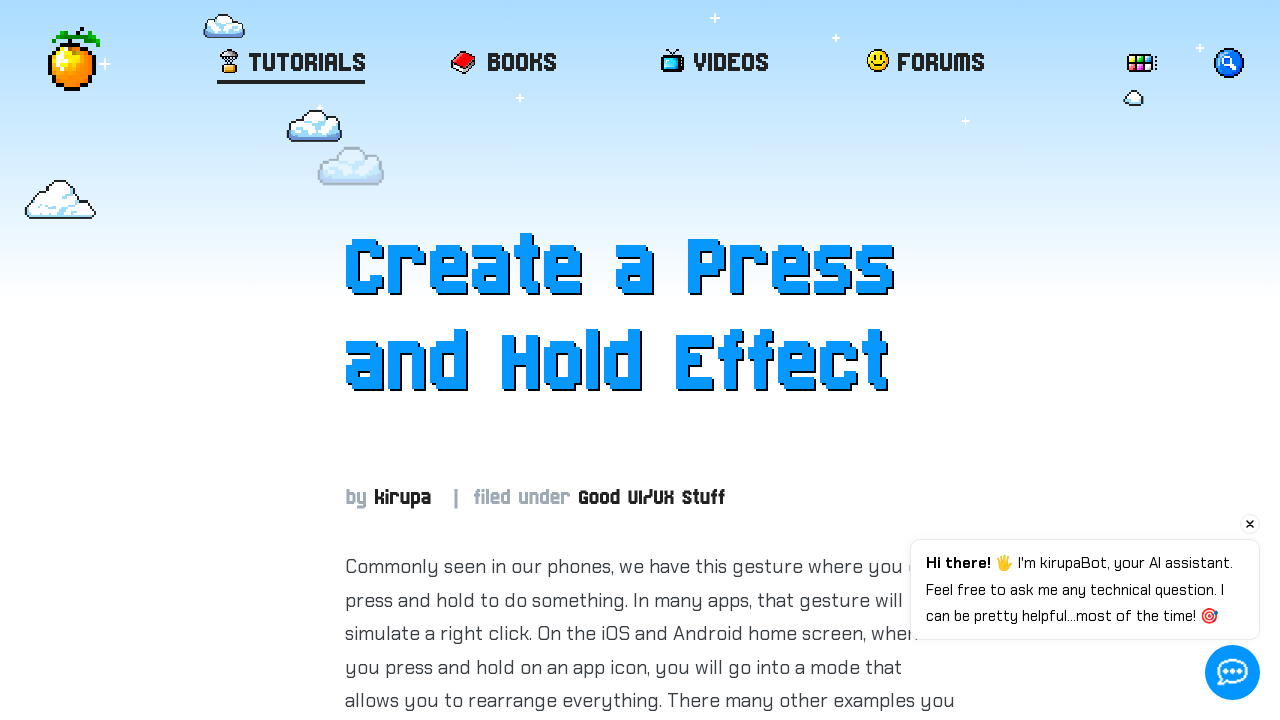

Moved mouse to the center of the circle at (650, 1943)
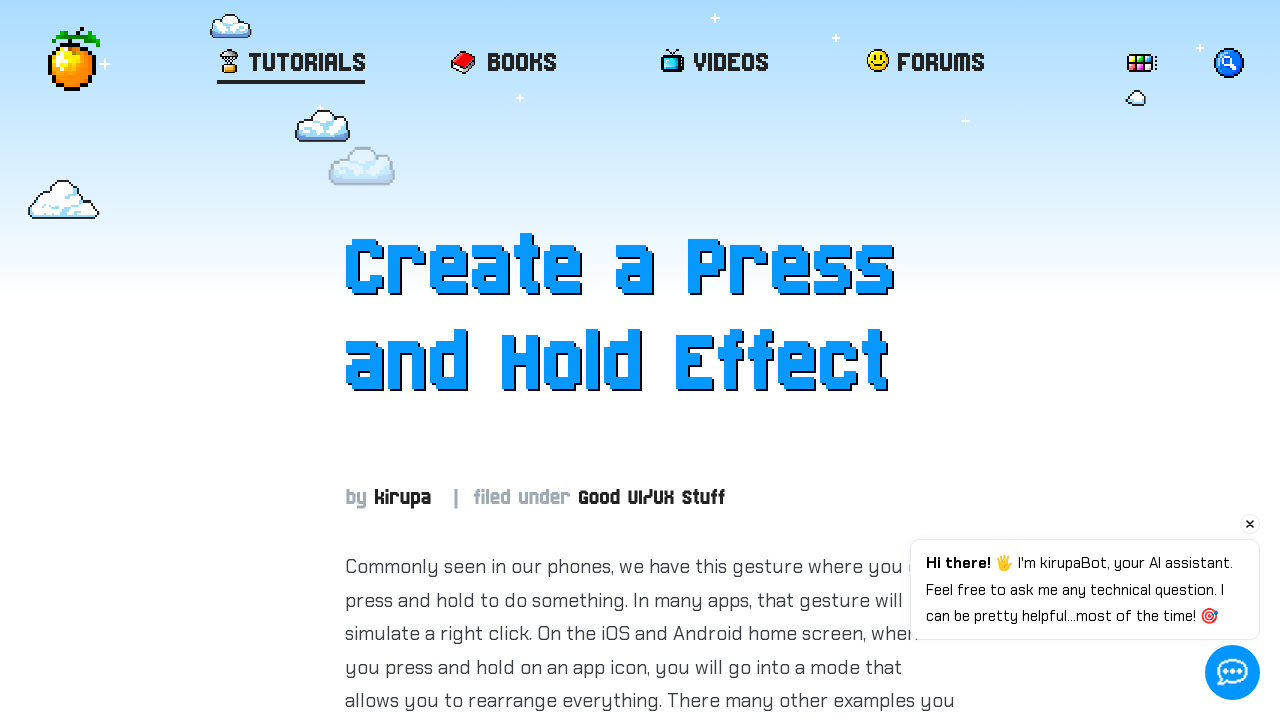

Pressed and held the mouse button down on the circle at (650, 1943)
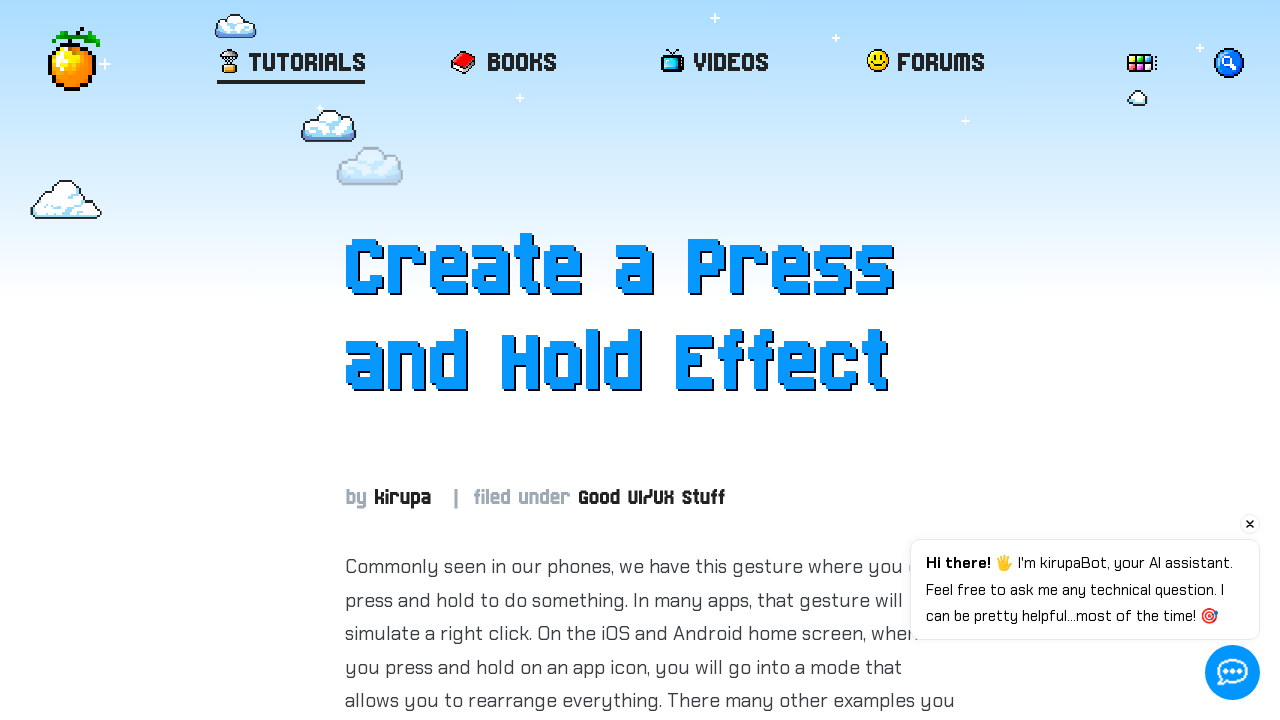

Held the mouse button for 3 seconds
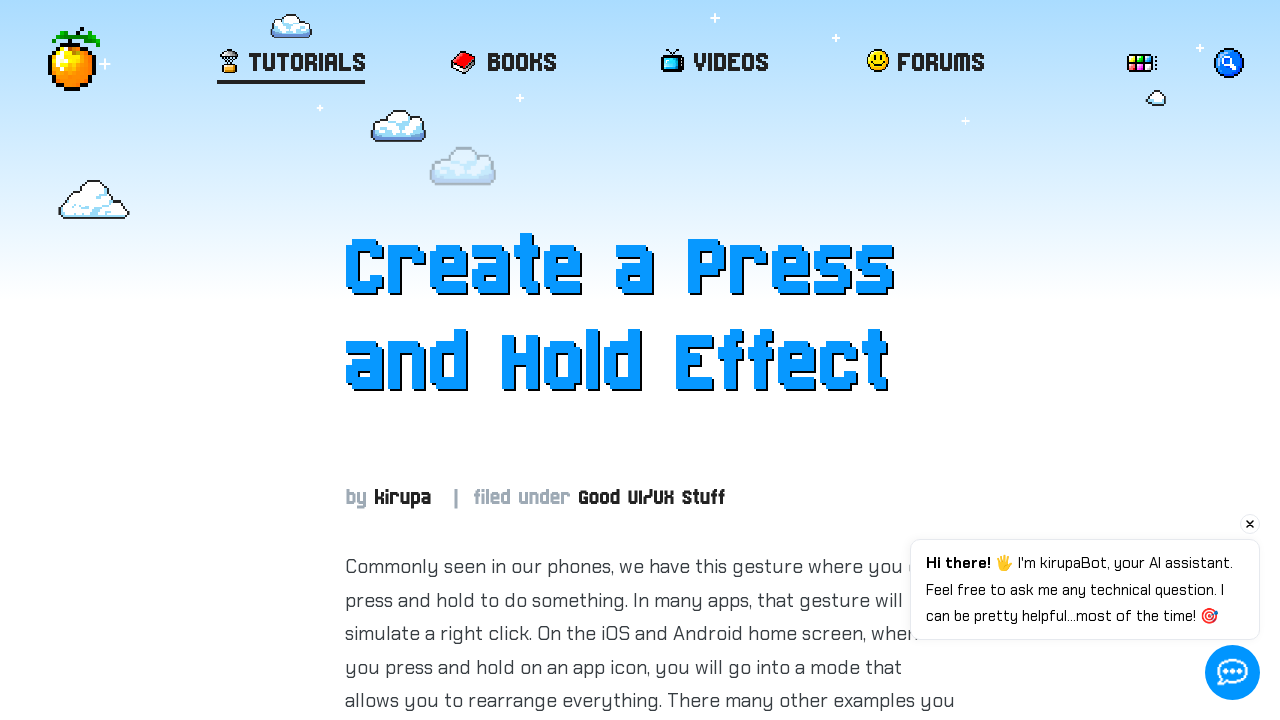

Released the mouse button, triggering the interactive animation at (650, 1943)
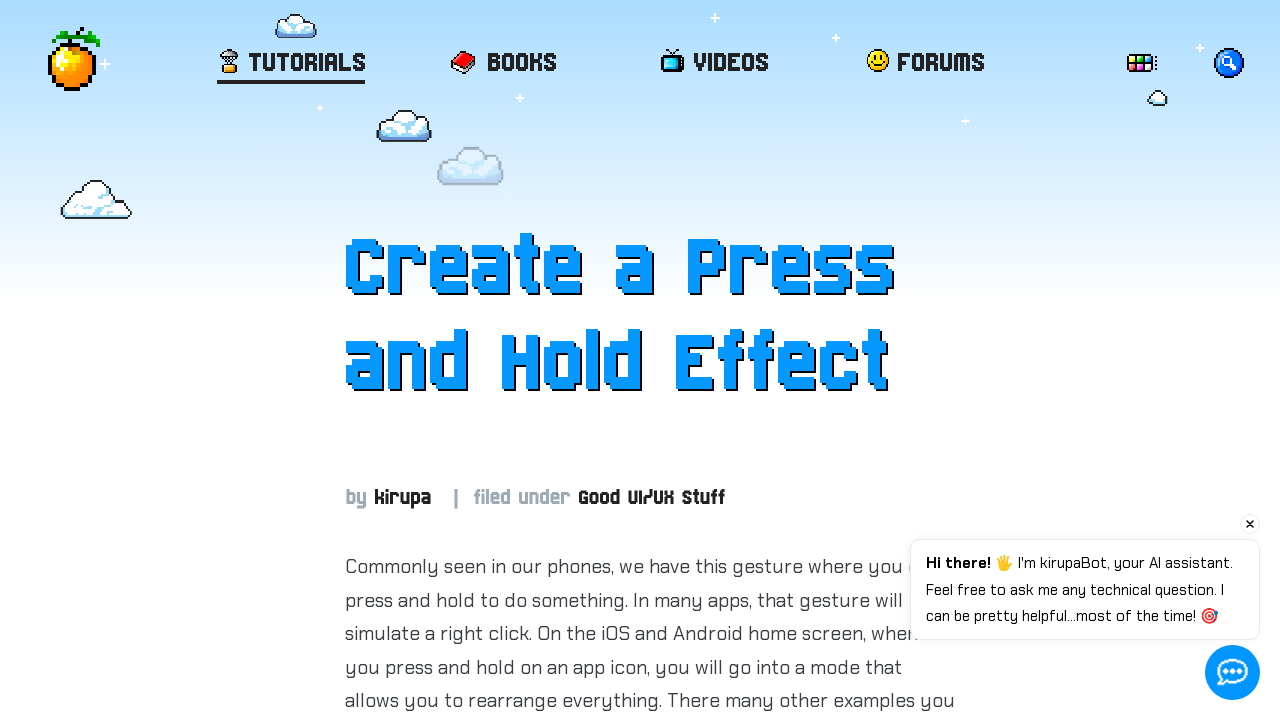

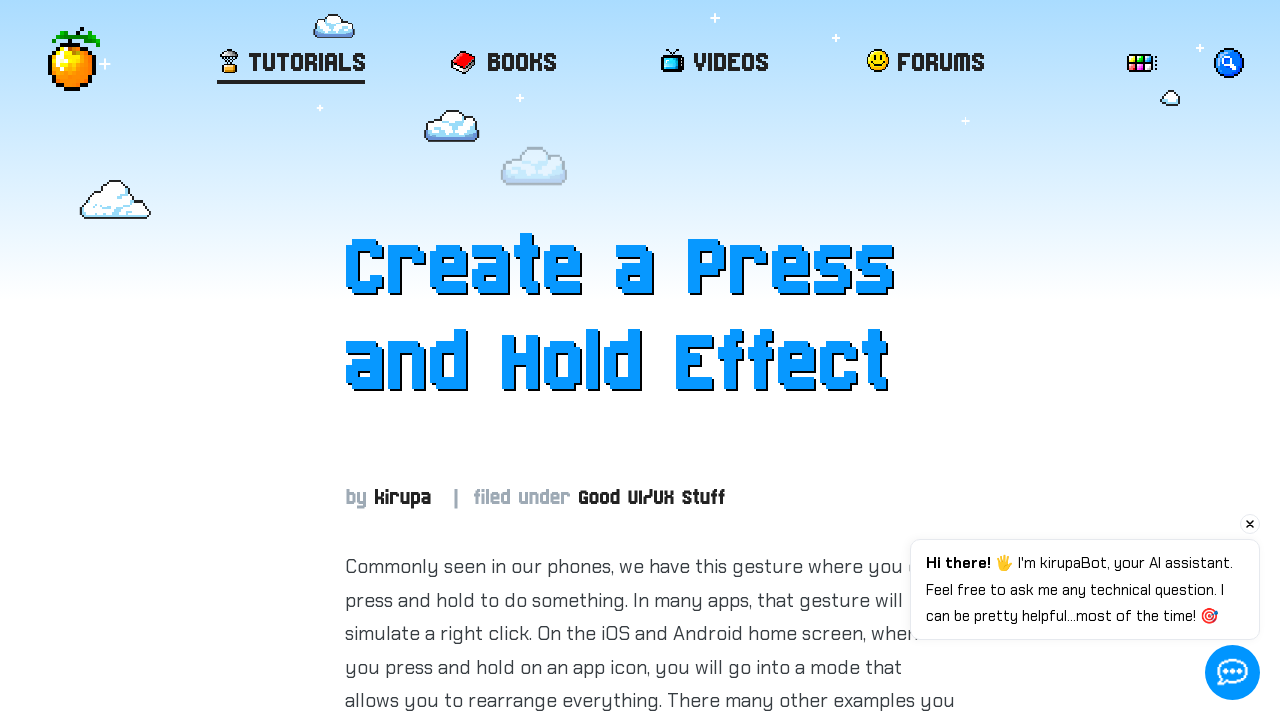